Tests various form elements on a Selenium practice page including buttons, checkboxes, radio buttons, select dropdowns, form inputs, and iframe interaction with code extraction.

Starting URL: https://savkk.github.io/selenium-practice/

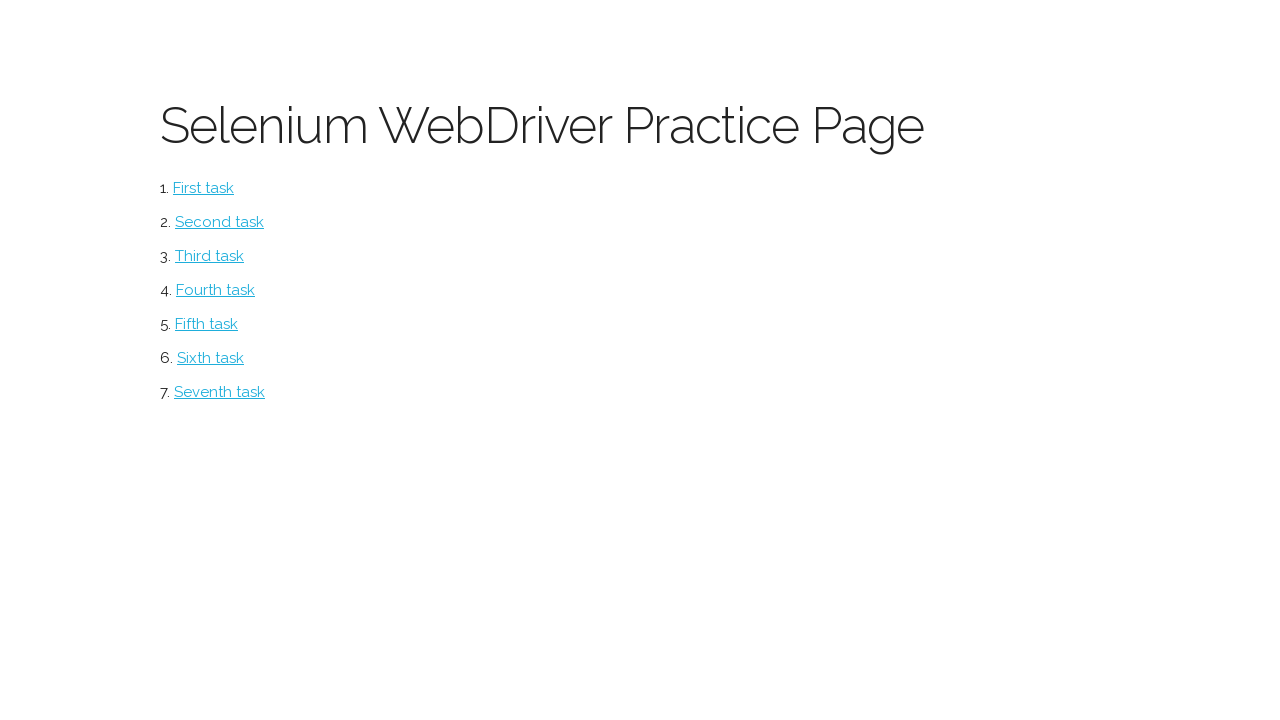

Clicked button section at (204, 188) on #button
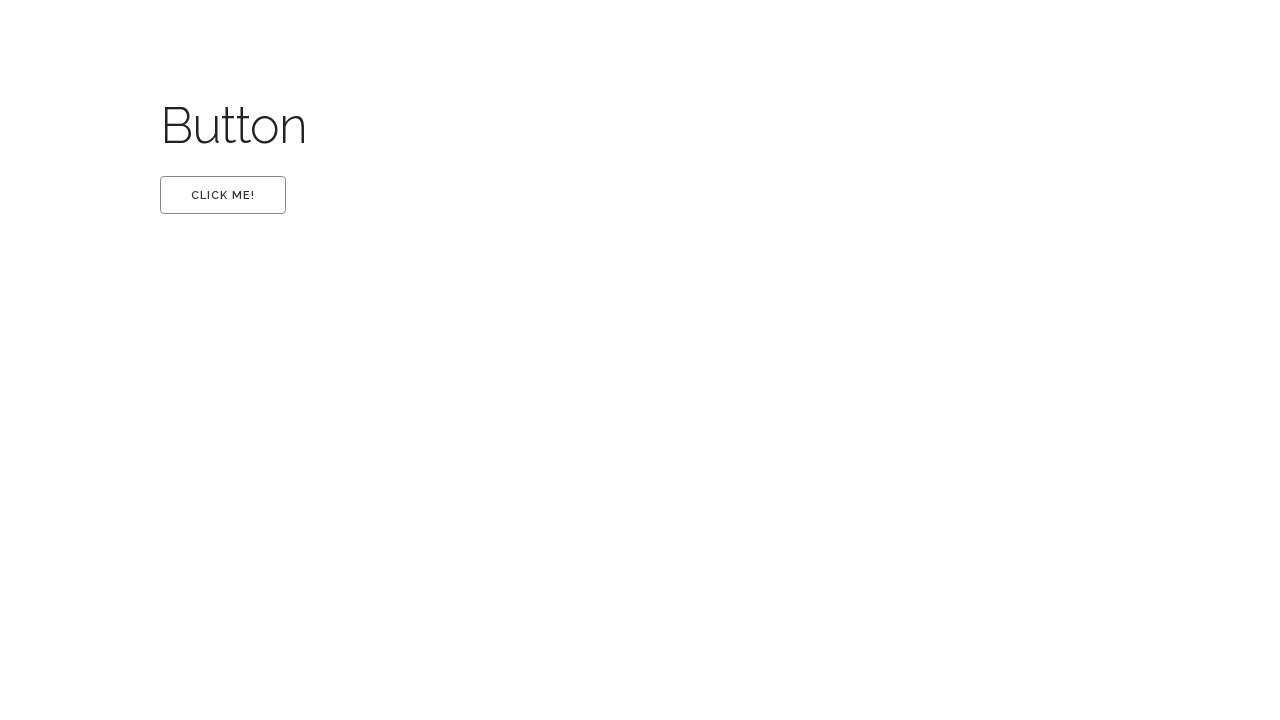

Clicked 'first' button at (223, 195) on #first
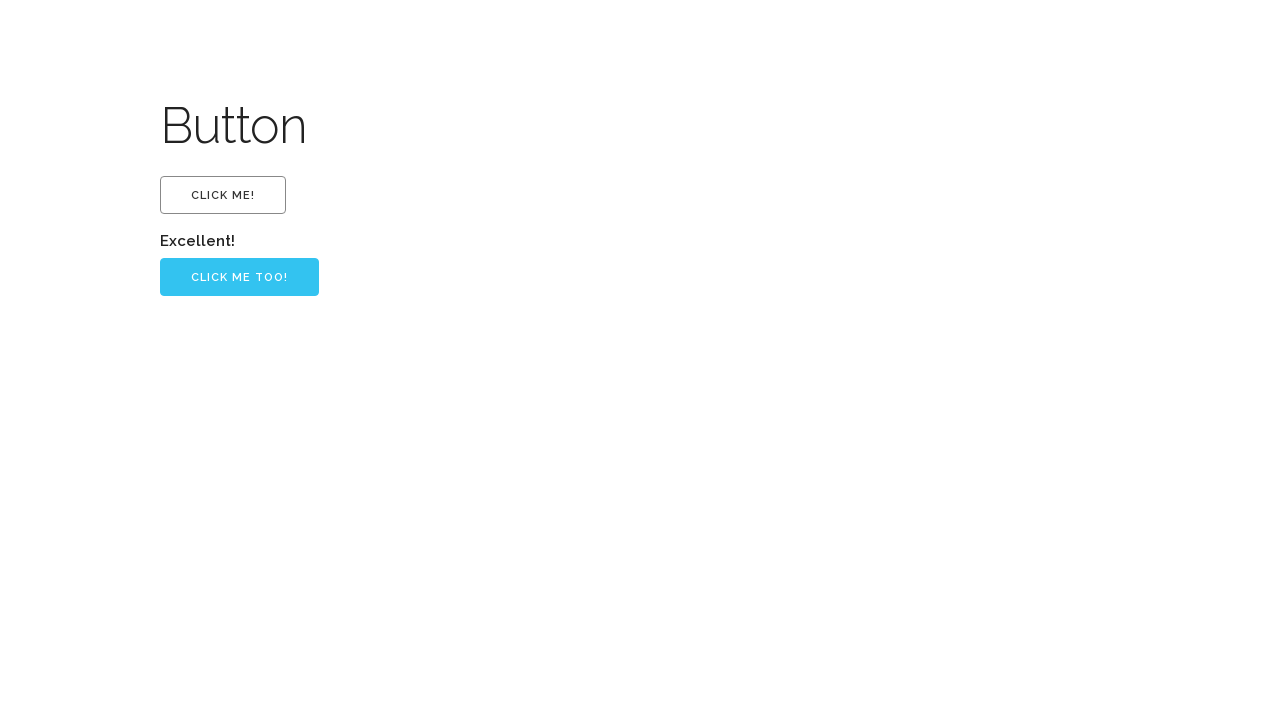

Verified 'Excellent!' text appeared
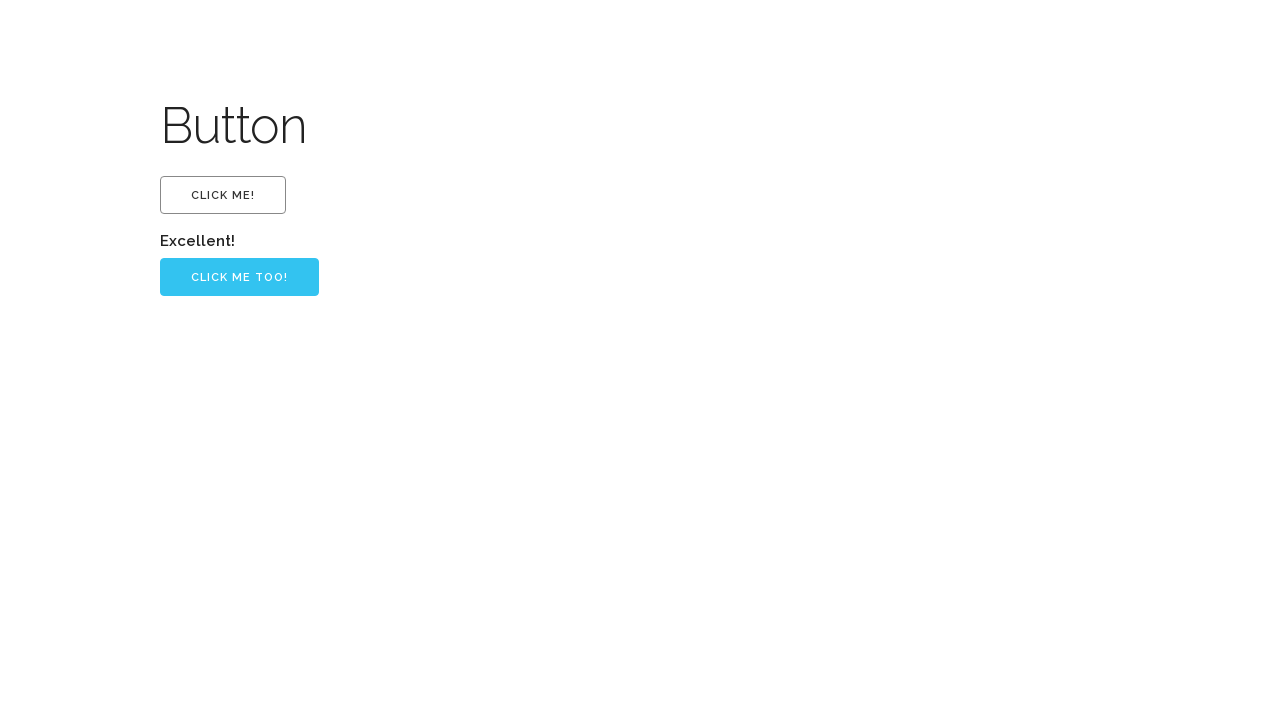

Clicked 'Click me too!' button at (240, 277) on input[value='Click me too!']
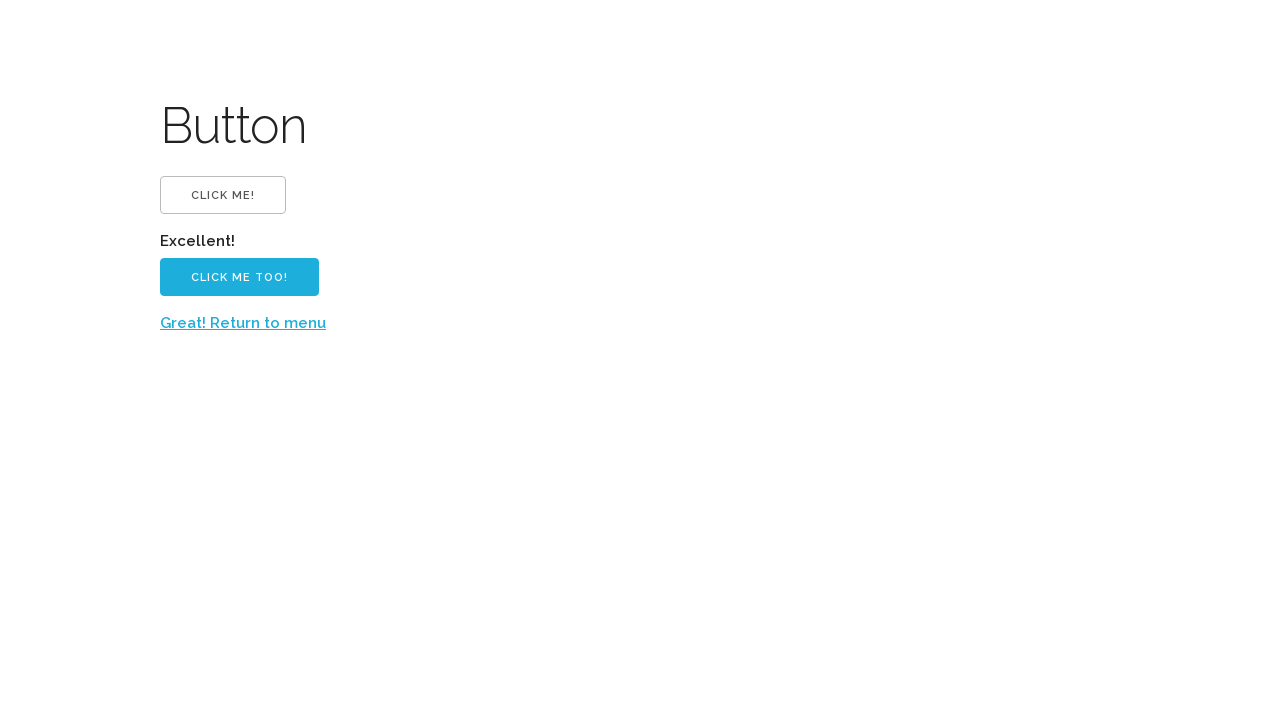

Clicked return link from button section at (243, 323) on a
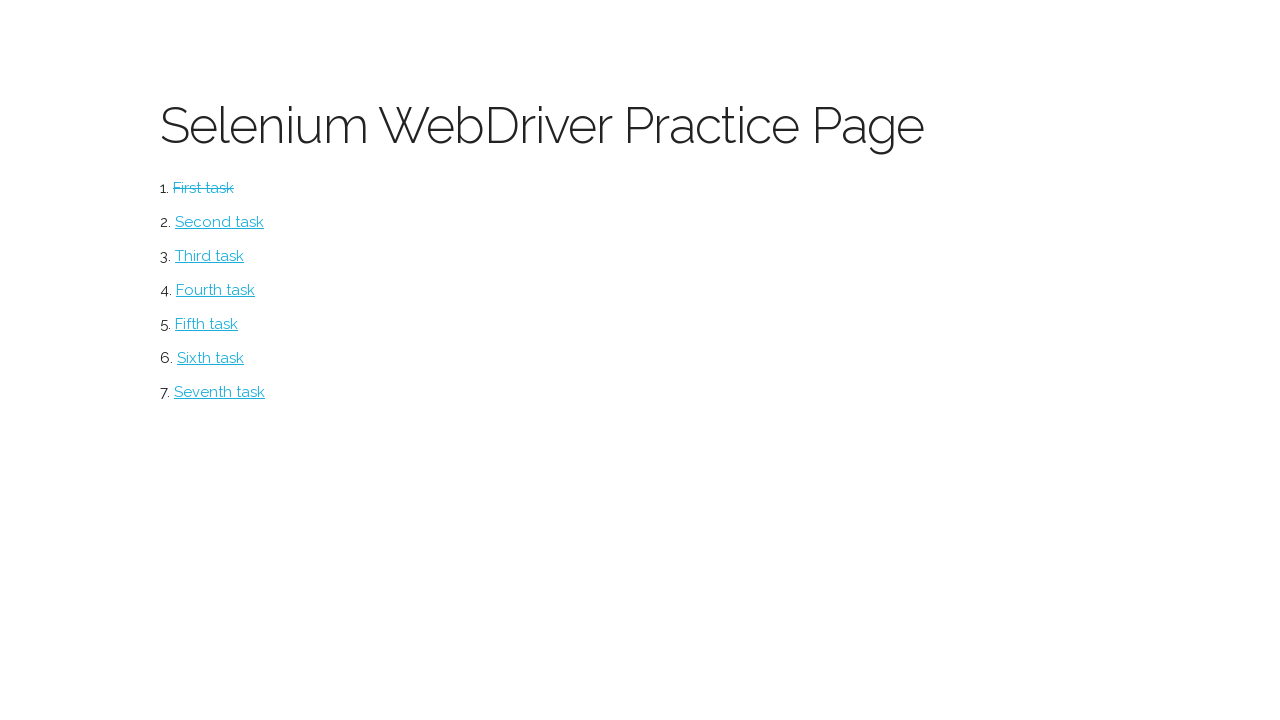

Navigated to checkbox section at (220, 222) on #checkbox
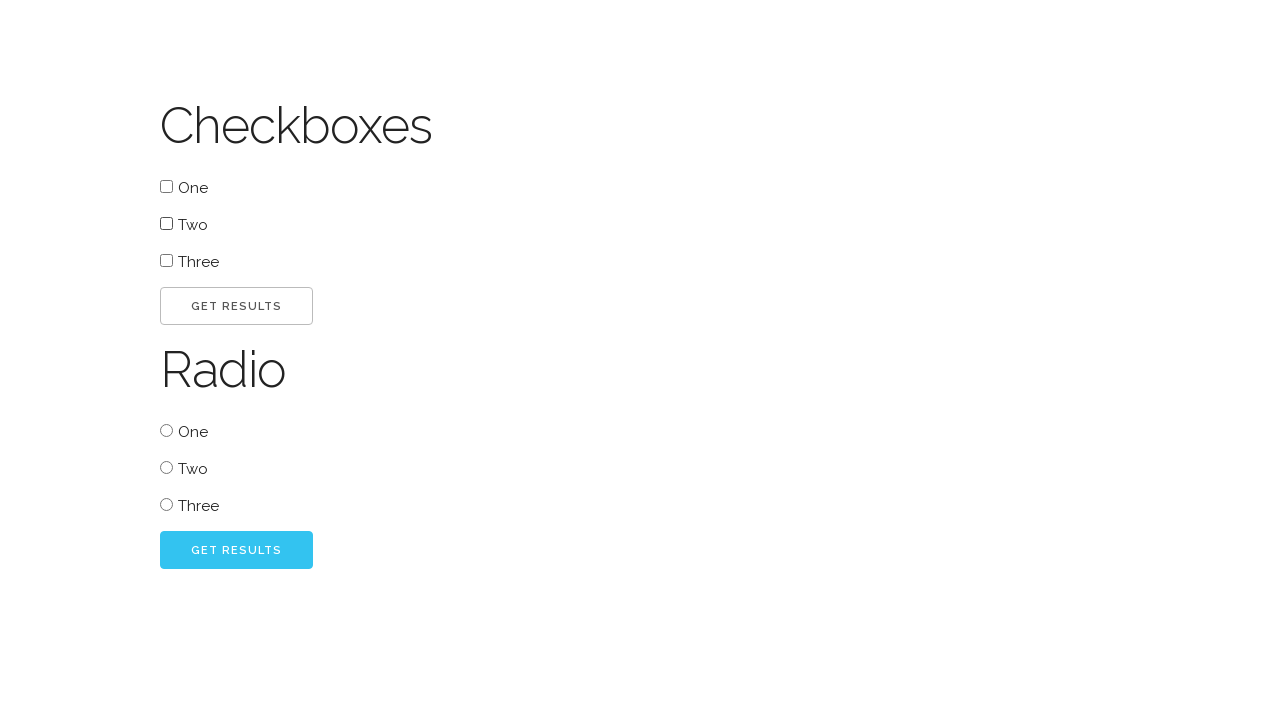

Selected checkbox 'one' at (166, 186) on #one
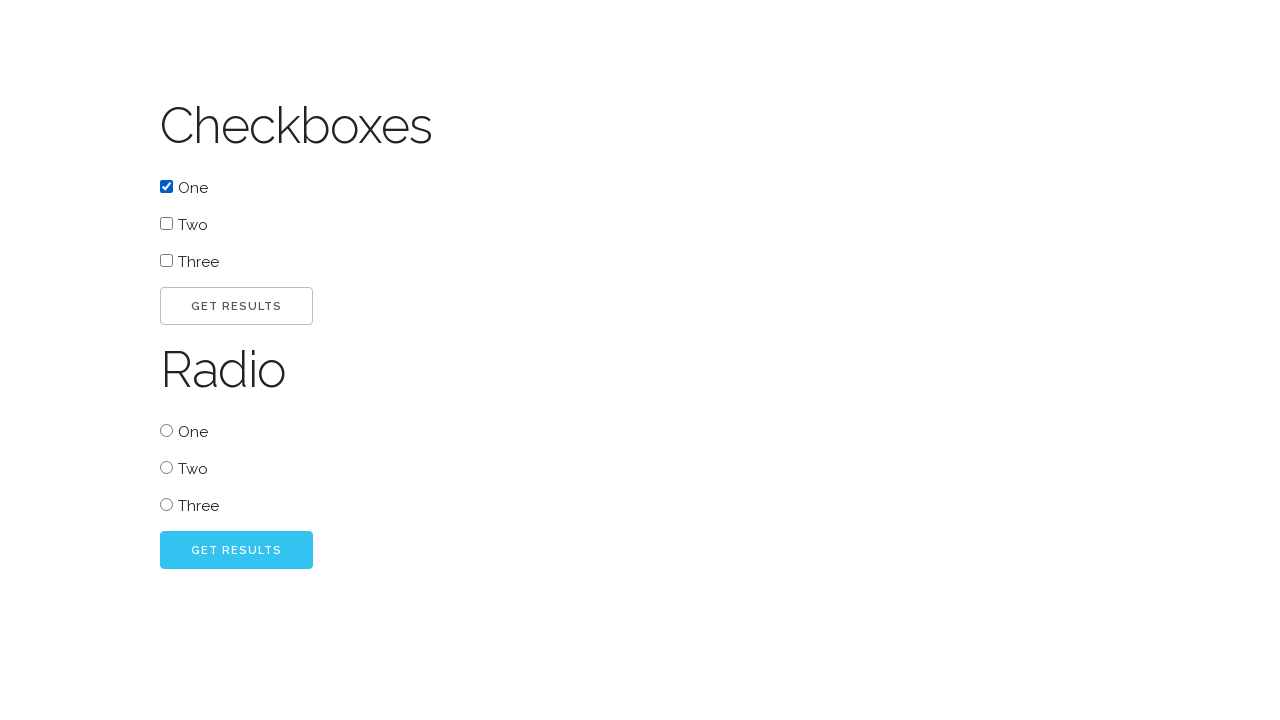

Selected checkbox 'two' at (166, 224) on #two
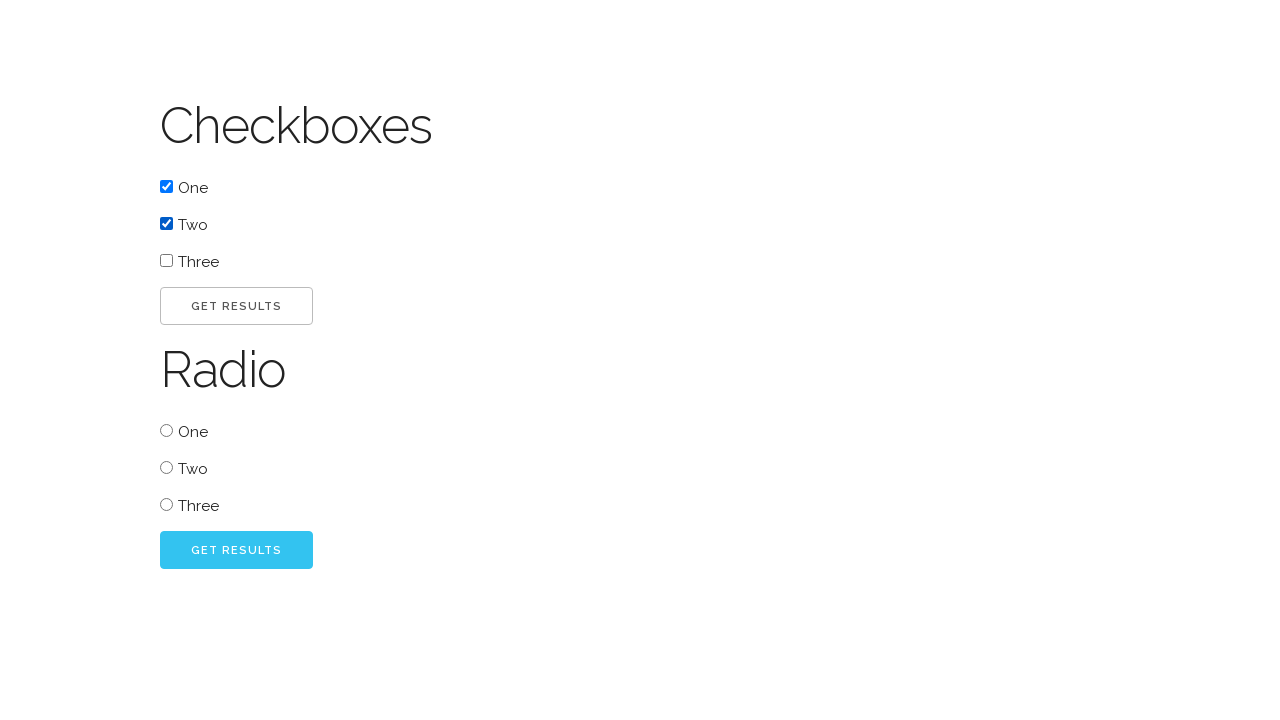

Clicked go button in checkbox section at (236, 306) on #go
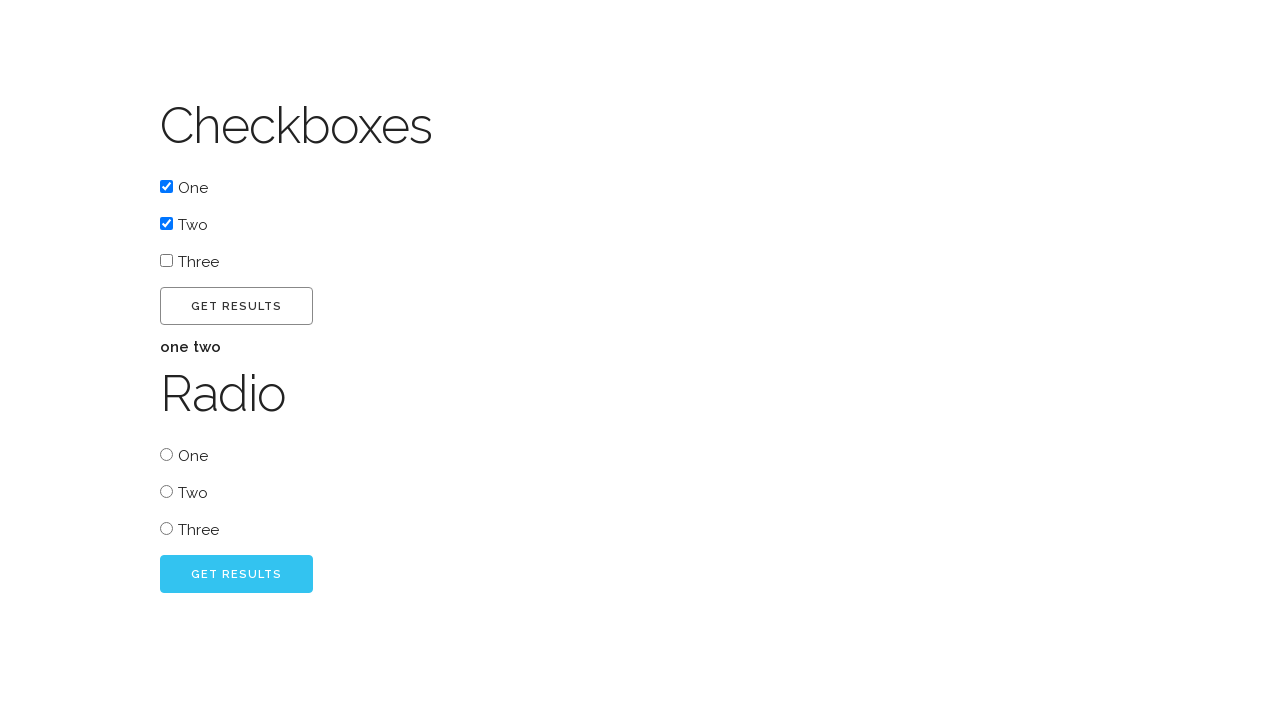

Checkbox result loaded
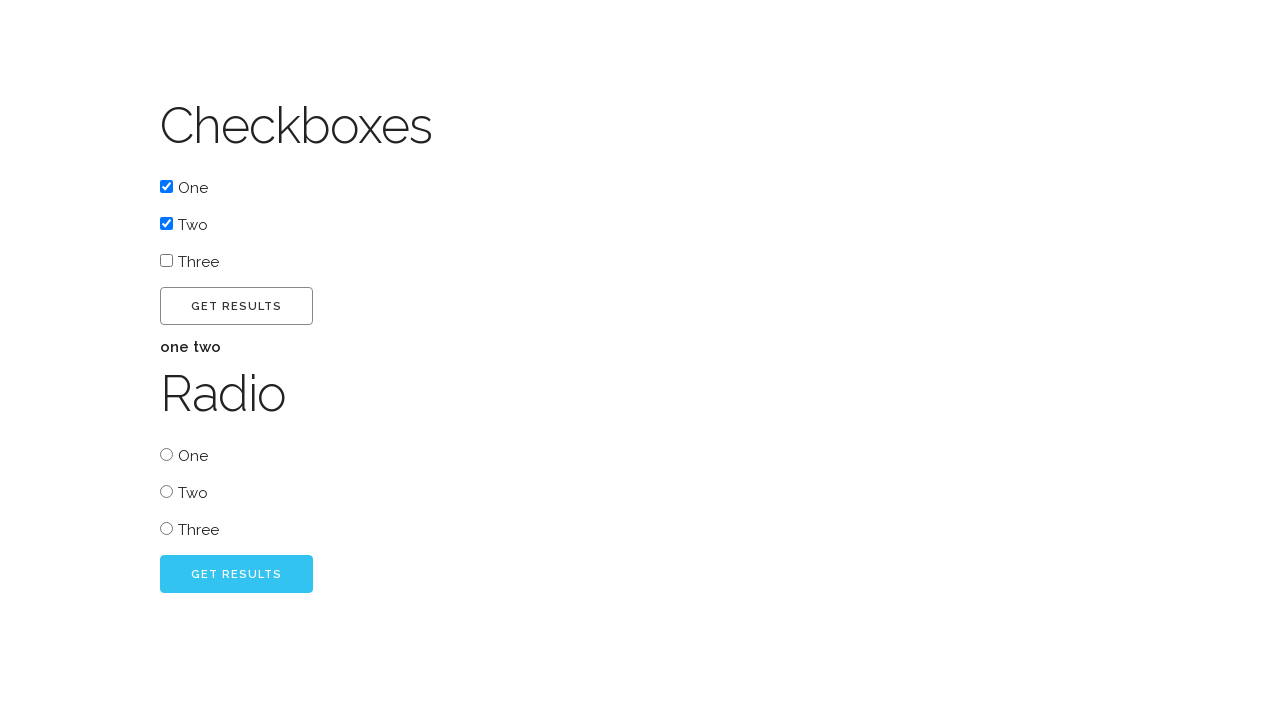

Selected radio button 'three' at (166, 528) on #radio_three
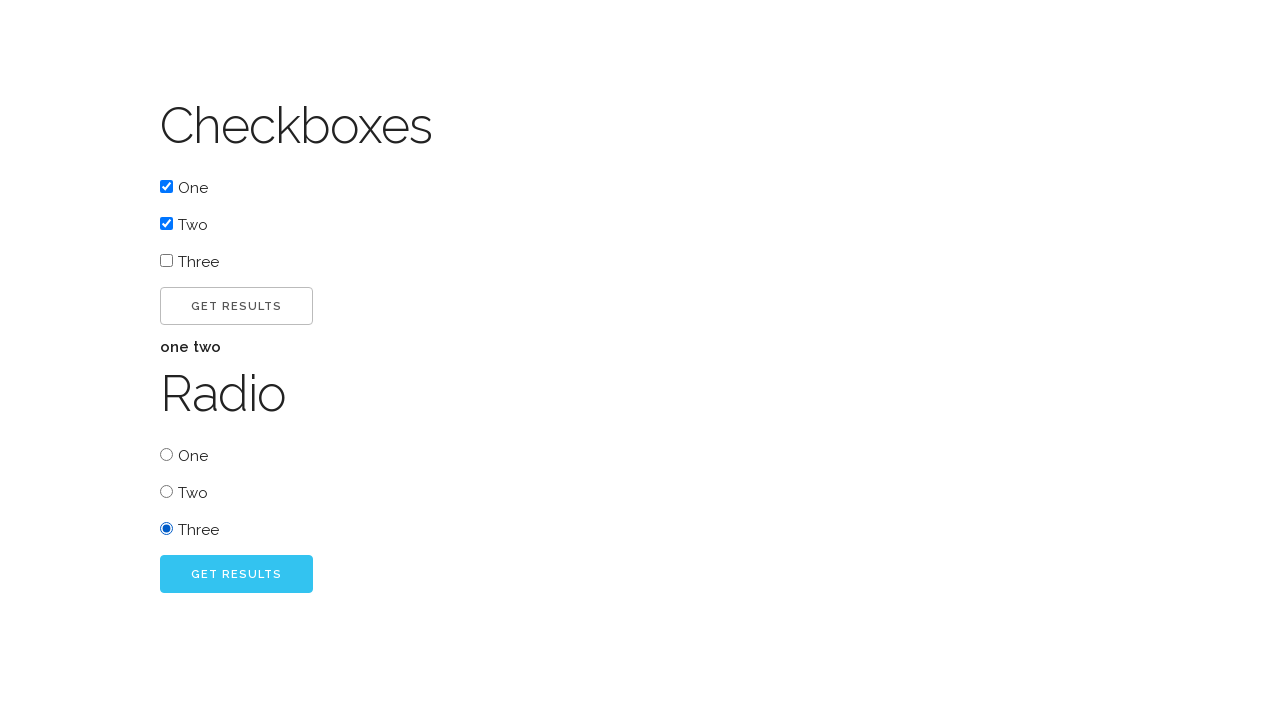

Clicked go button in radio button section at (236, 574) on #radio_go
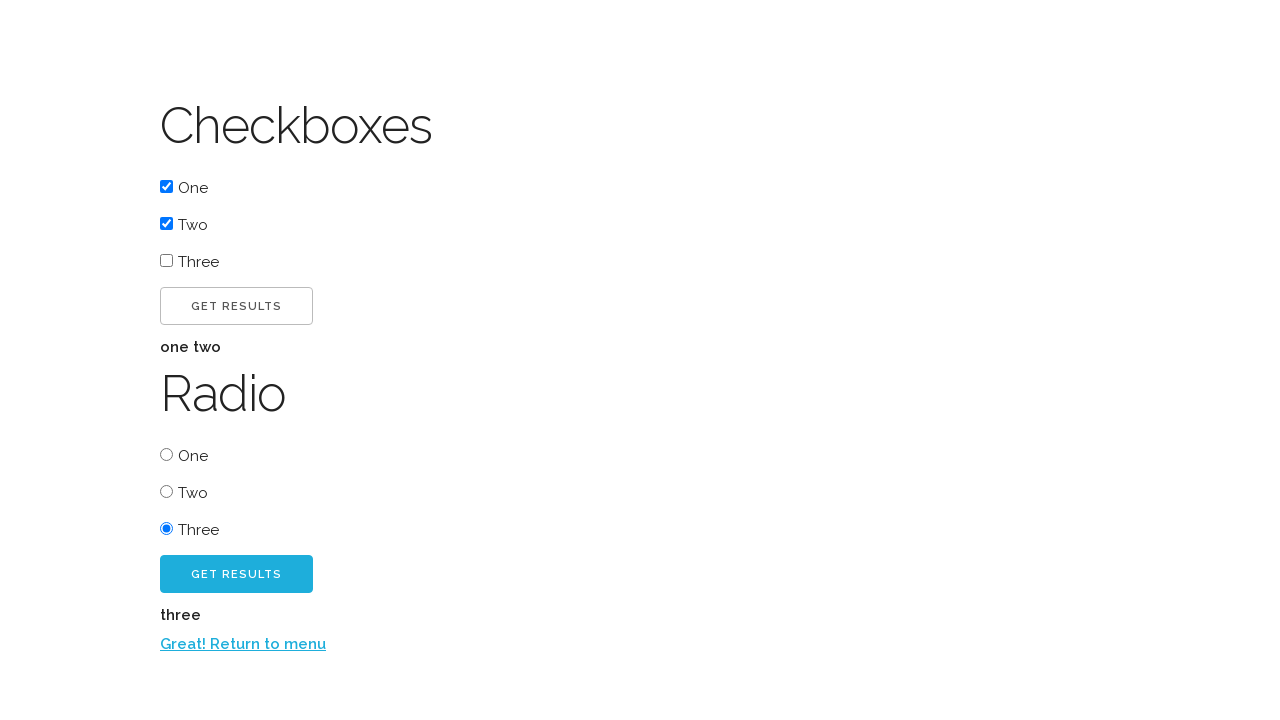

Radio button result loaded
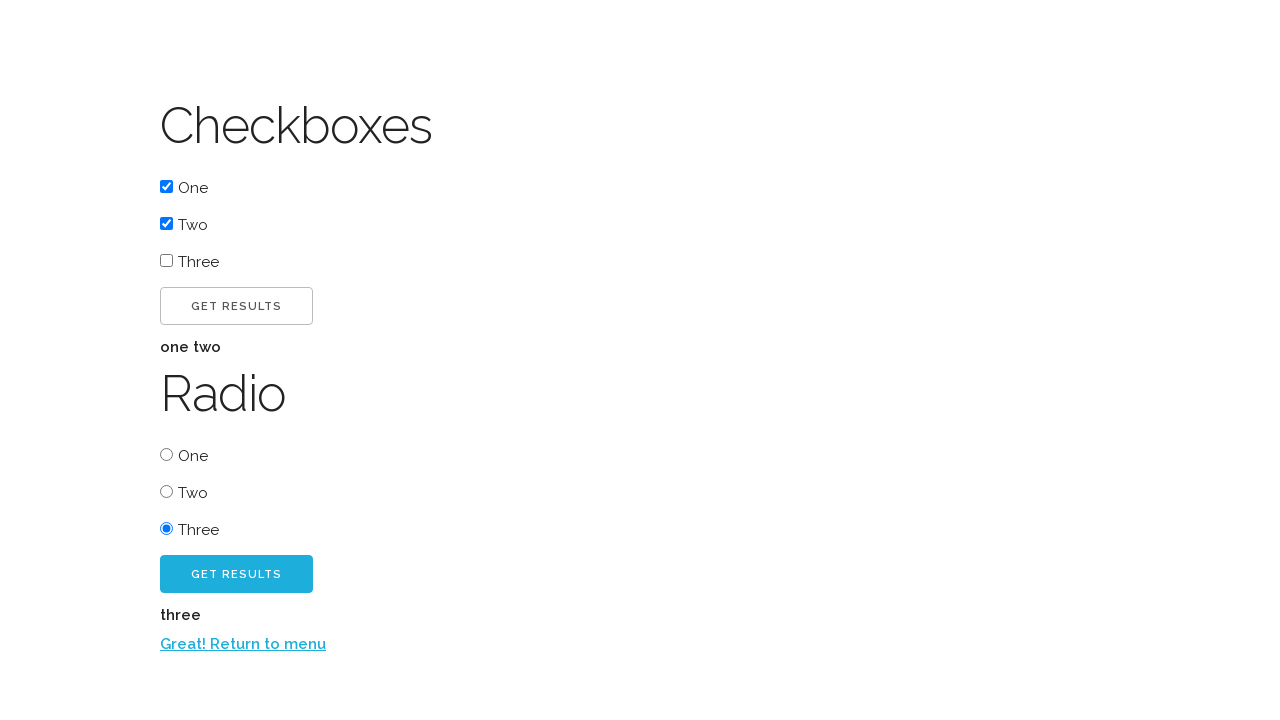

Clicked return link from radio button section at (243, 644) on a
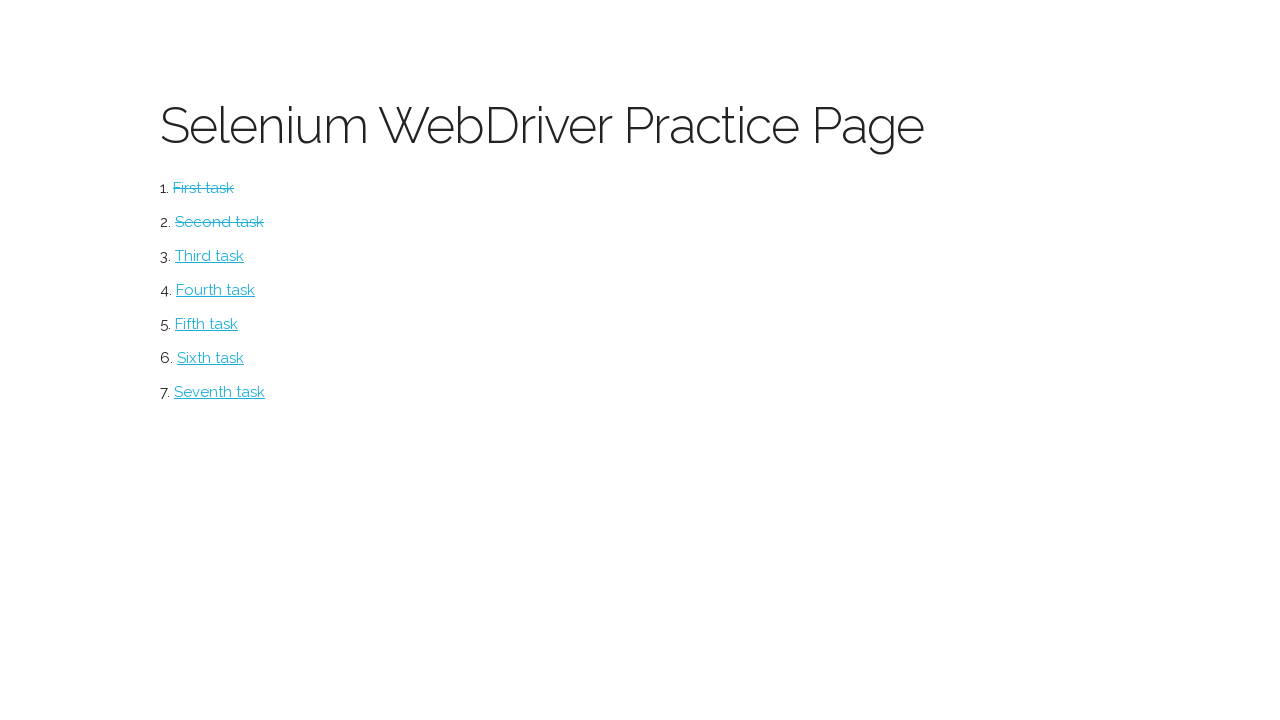

Navigated to select dropdown section at (210, 256) on #select
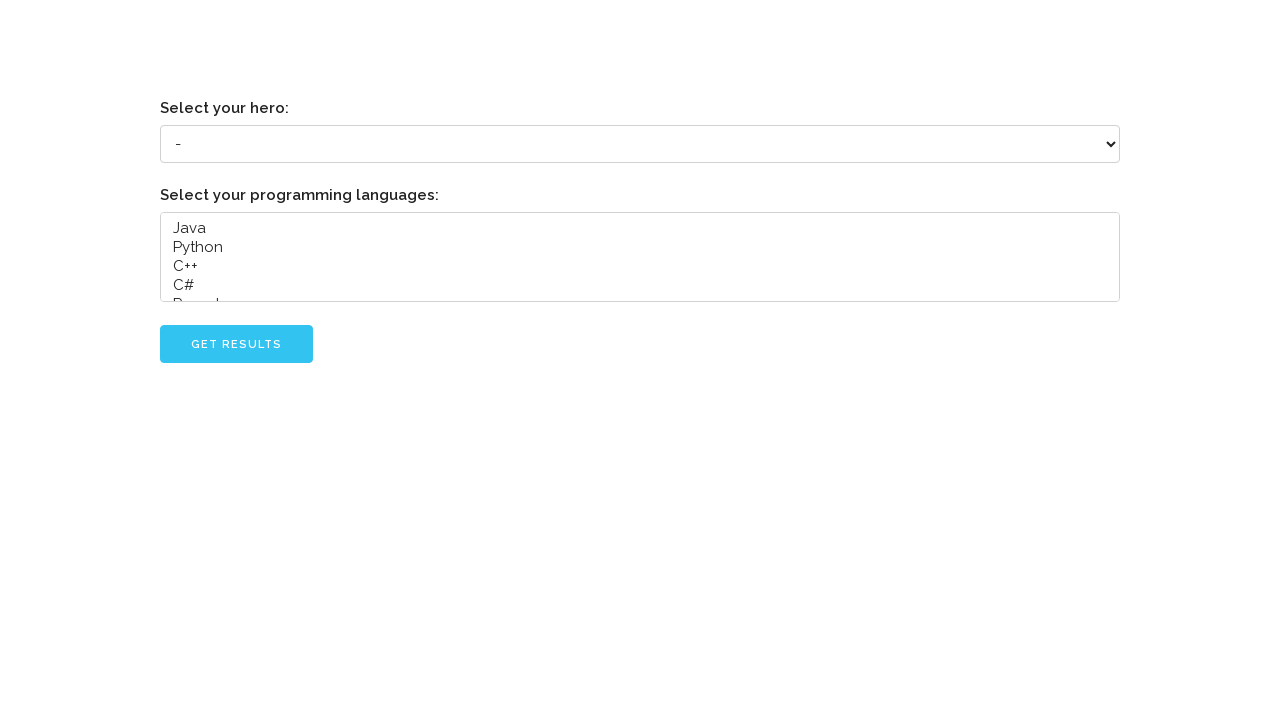

Selected 'Linus Torvalds' from hero dropdown on //label[.='Select your hero:']/following-sibling::select[1]
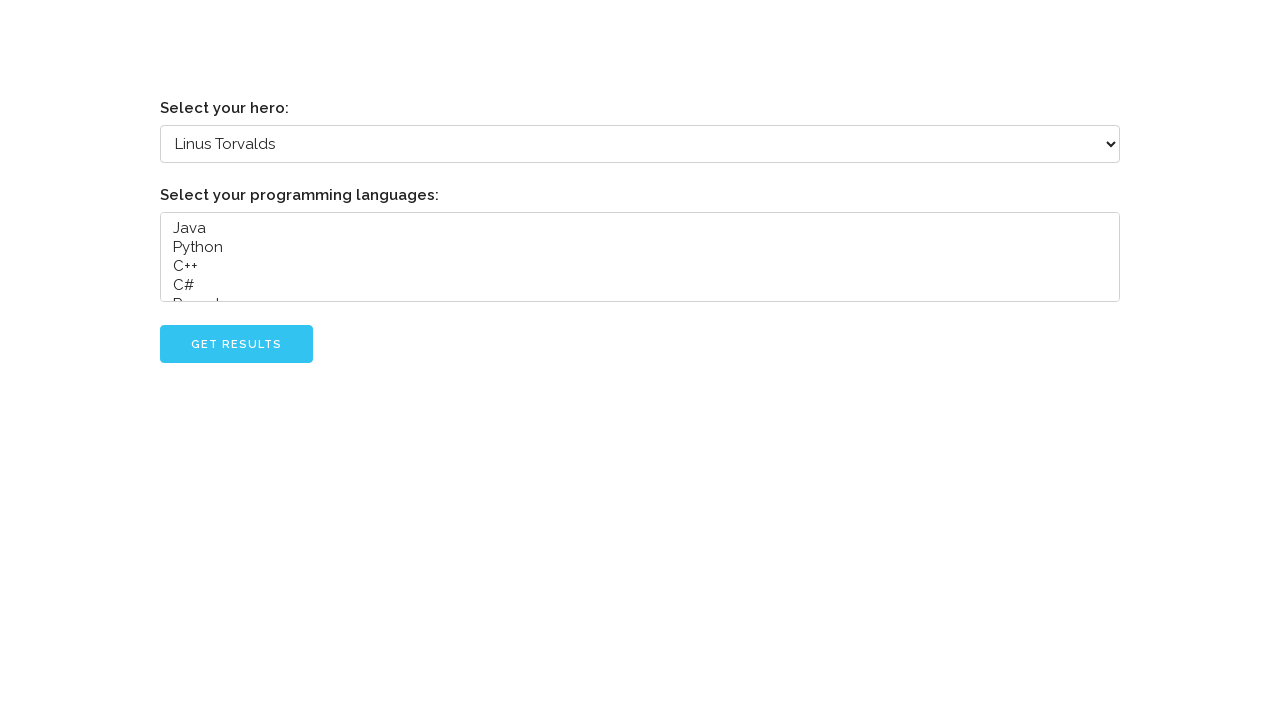

Selected 'Java' from programming languages on //label[.='Select your programming languages:']/following-sibling::select[1]
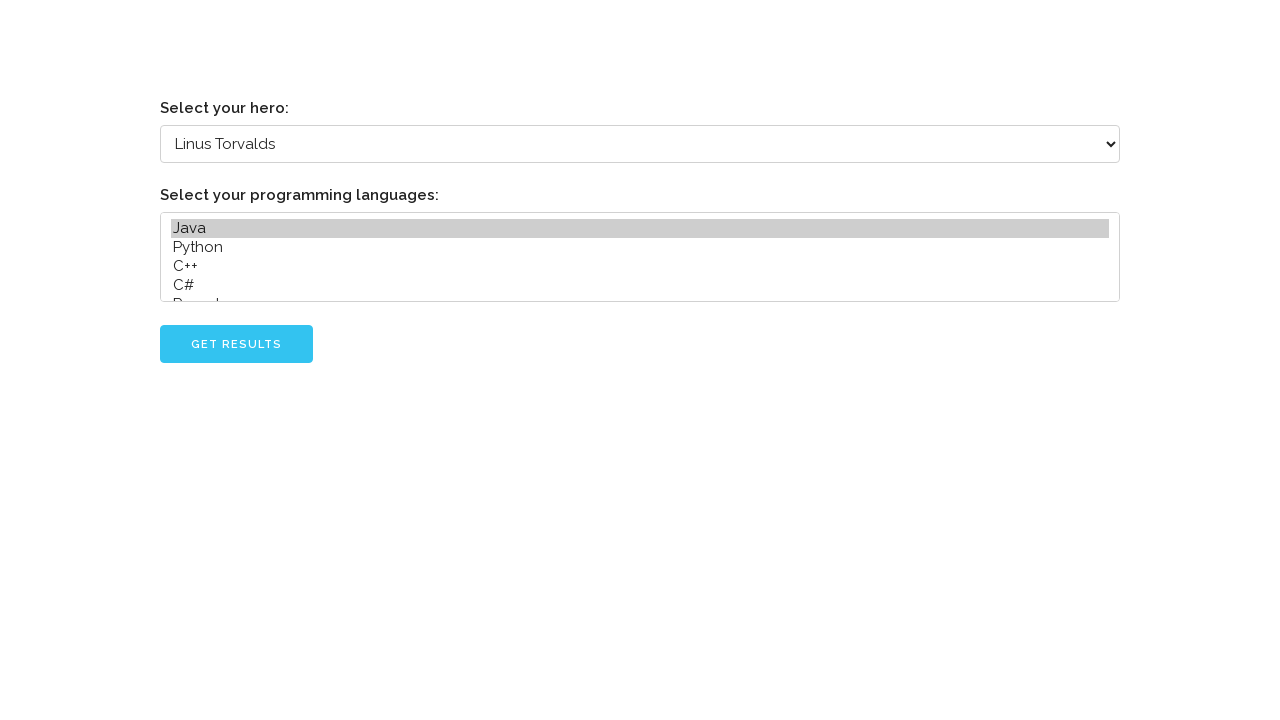

Selected multiple programming languages: Java and C++ on //label[.='Select your programming languages:']/following-sibling::select[1]
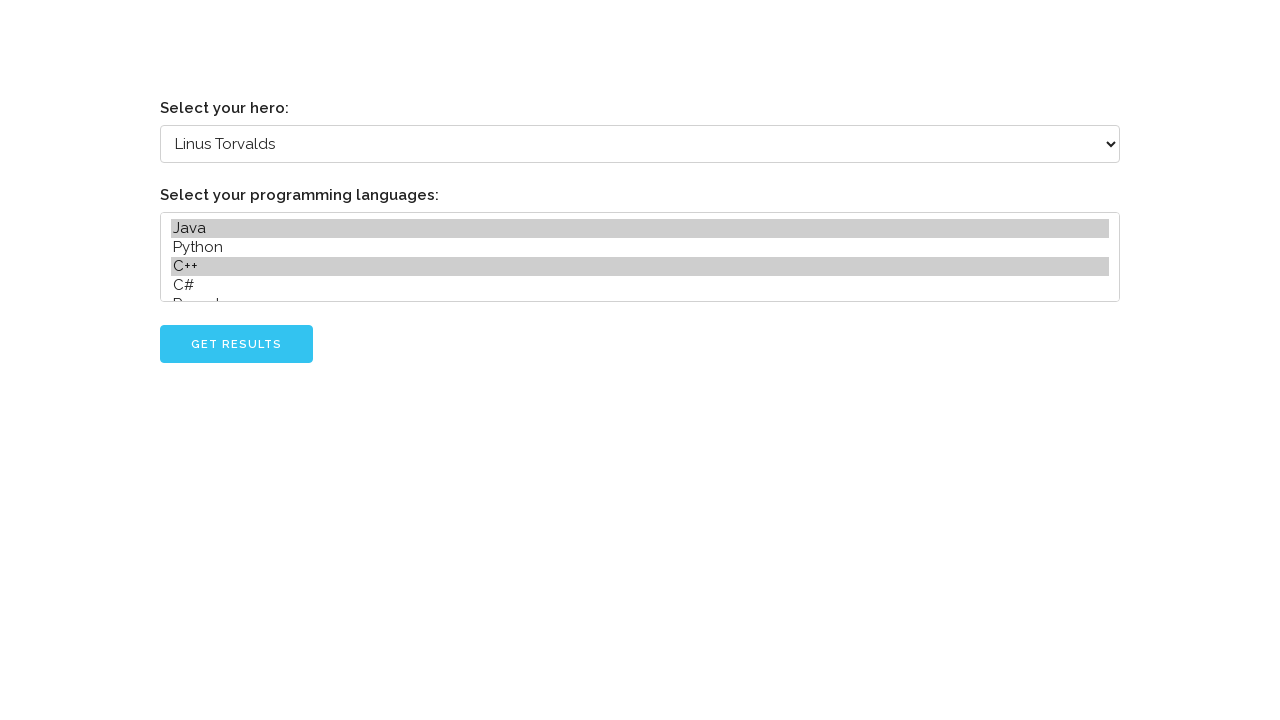

Clicked go button in select section at (236, 344) on #go
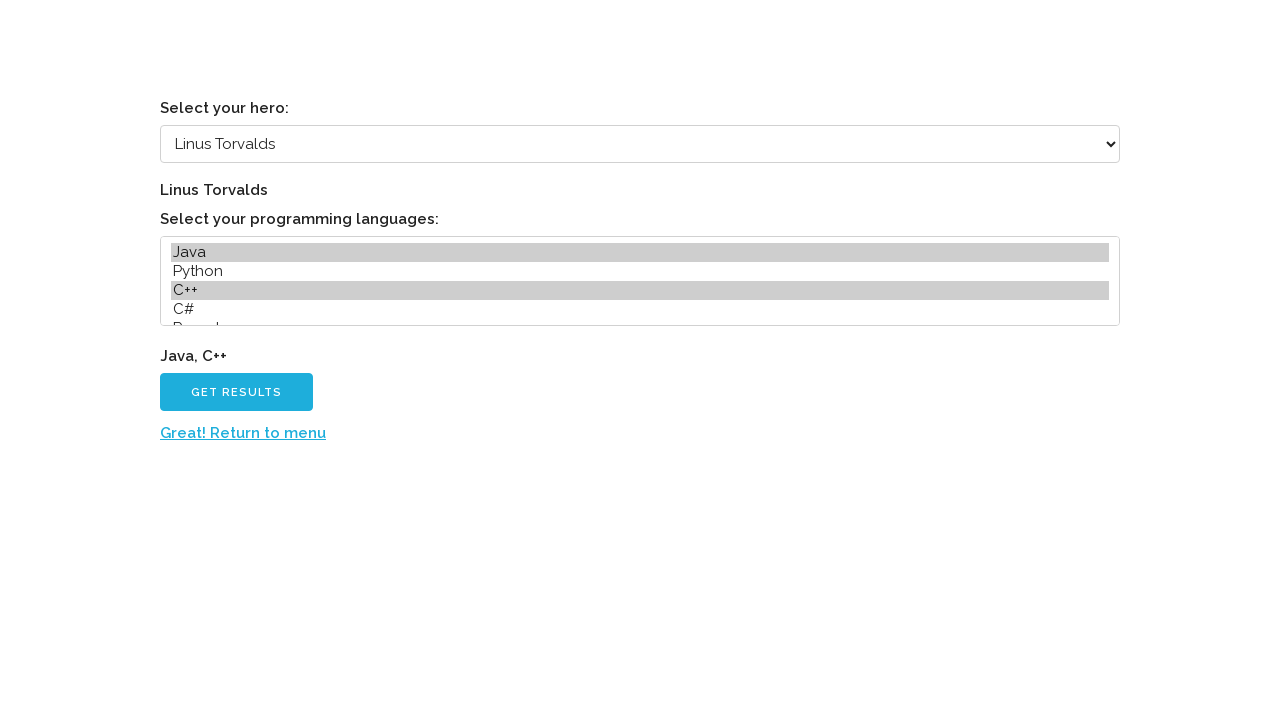

Select section results loaded
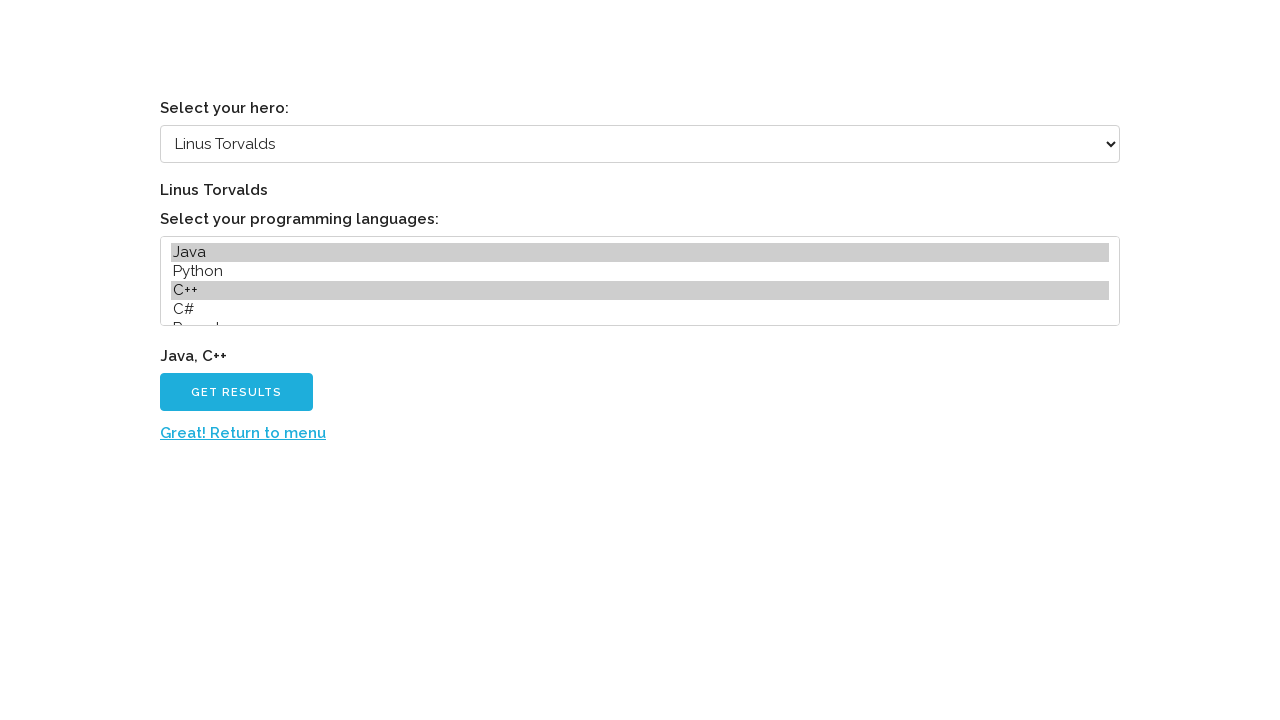

Clicked return link from select section at (243, 433) on a
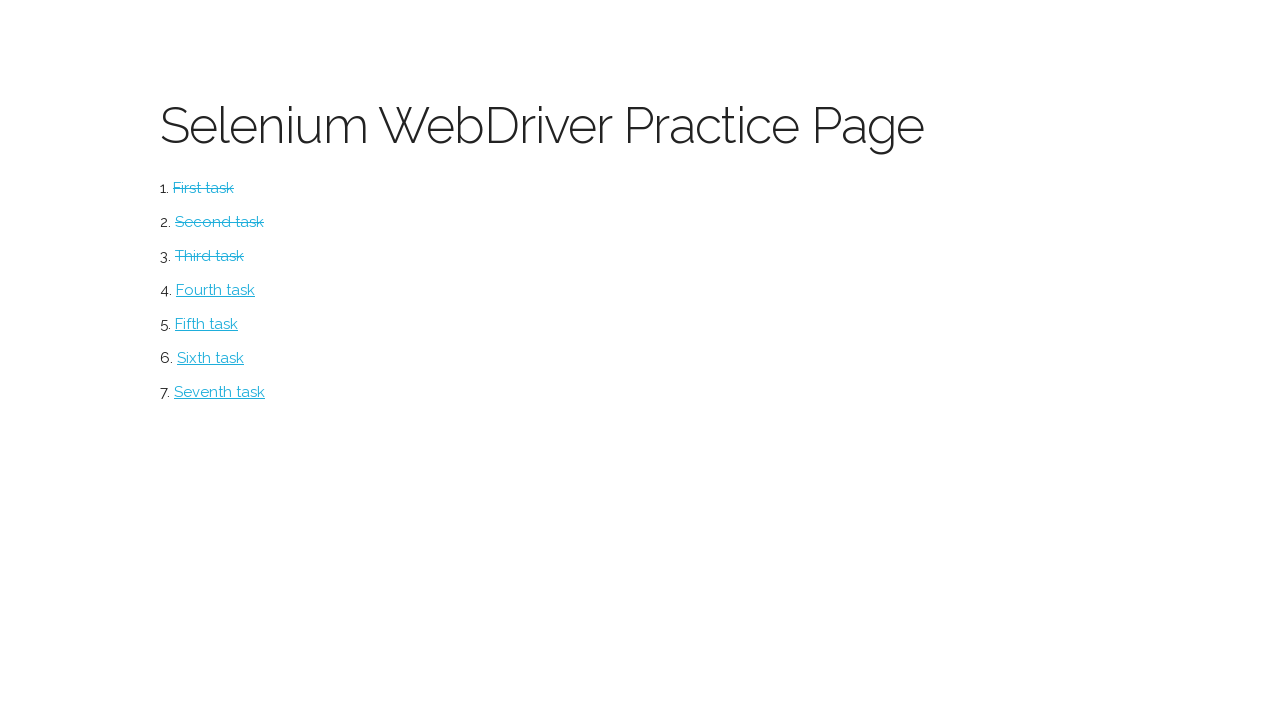

Navigated to form section at (216, 290) on #form
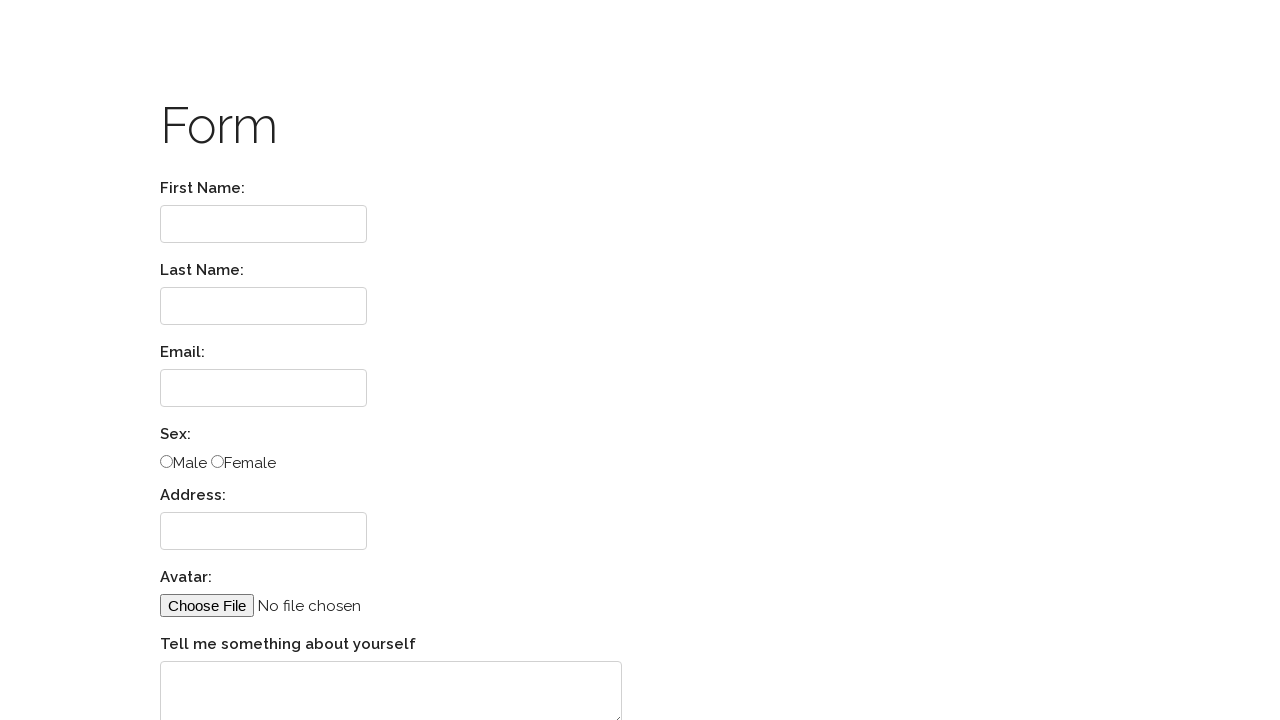

Filled first name field with 'Vasia' on //label[.='First Name:']/following::input
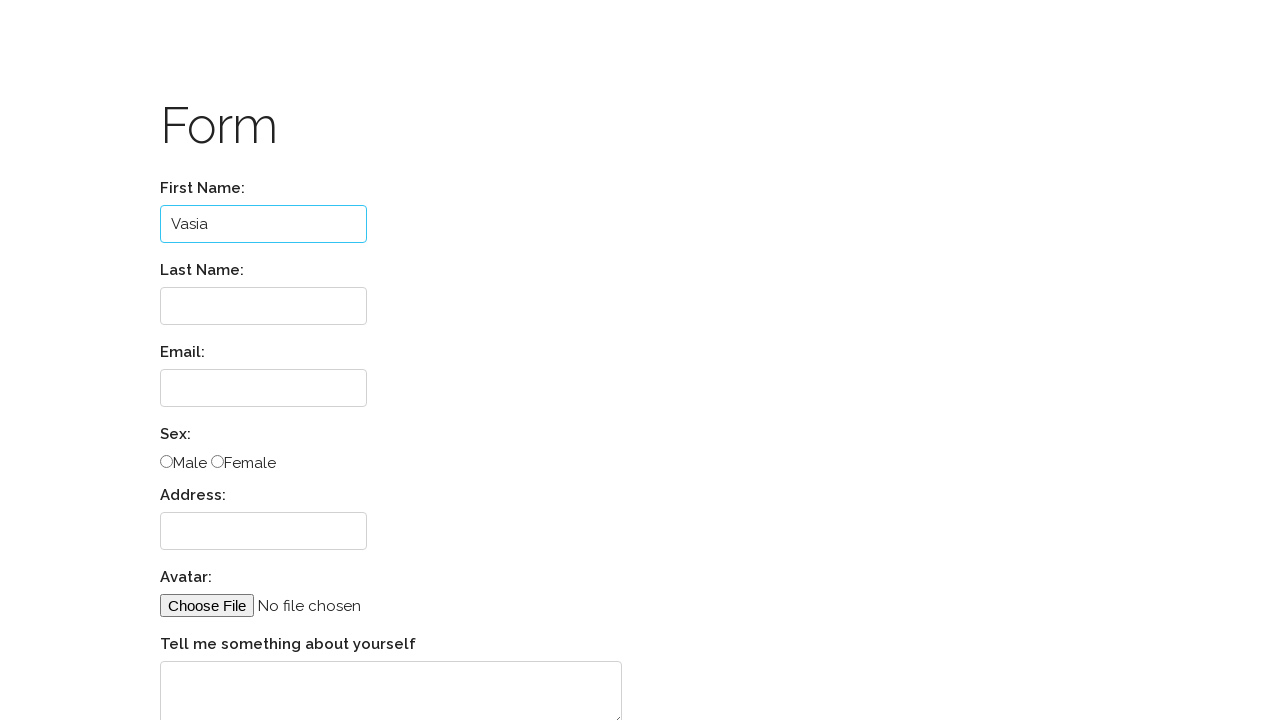

Filled last name field with 'Ivanov' on //label[.='Last Name:']/following::input
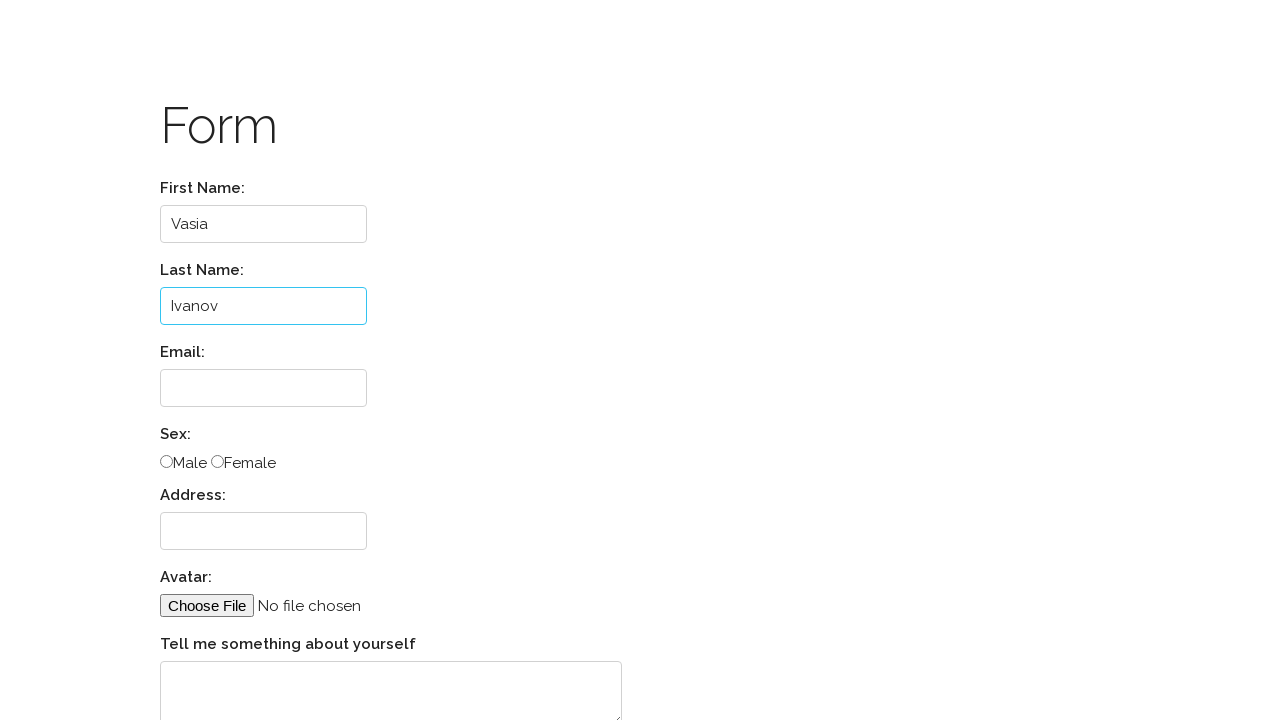

Filled email field with 'ivanov@ya.ru' on //label[.='Email:']/following::input
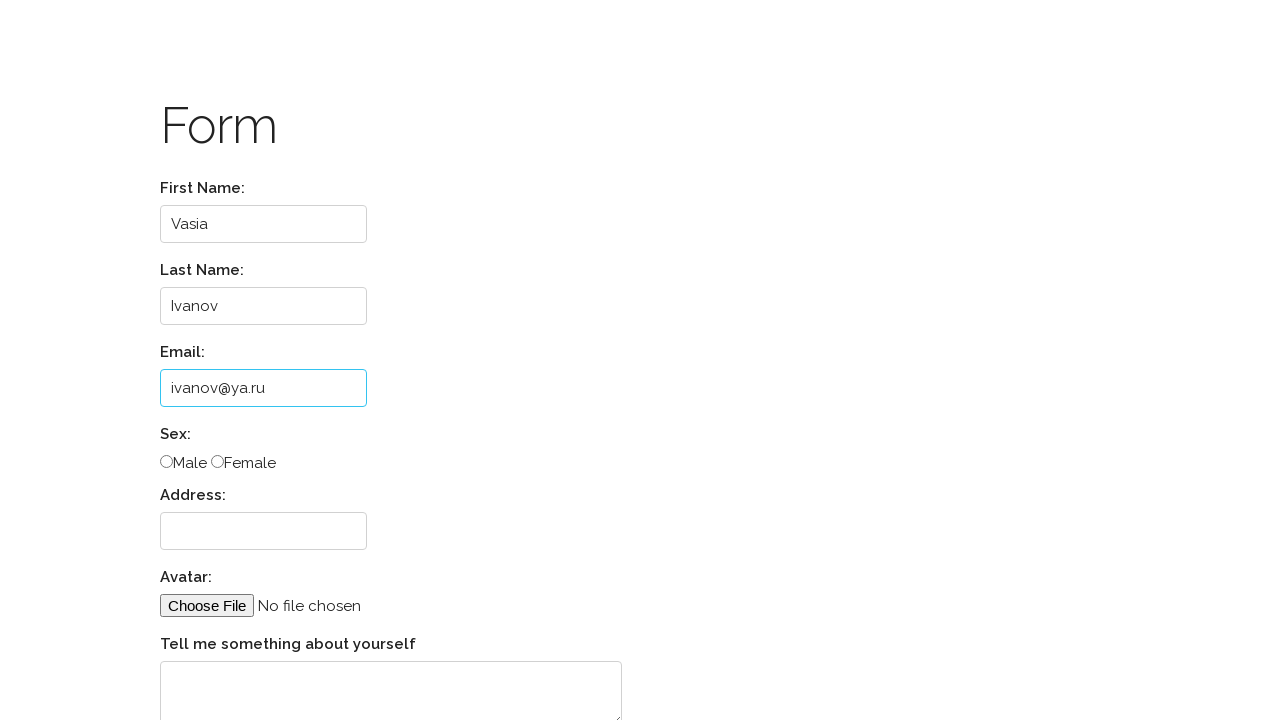

Filled address field with 'Moscow' on //label[.='Address:']/following::input
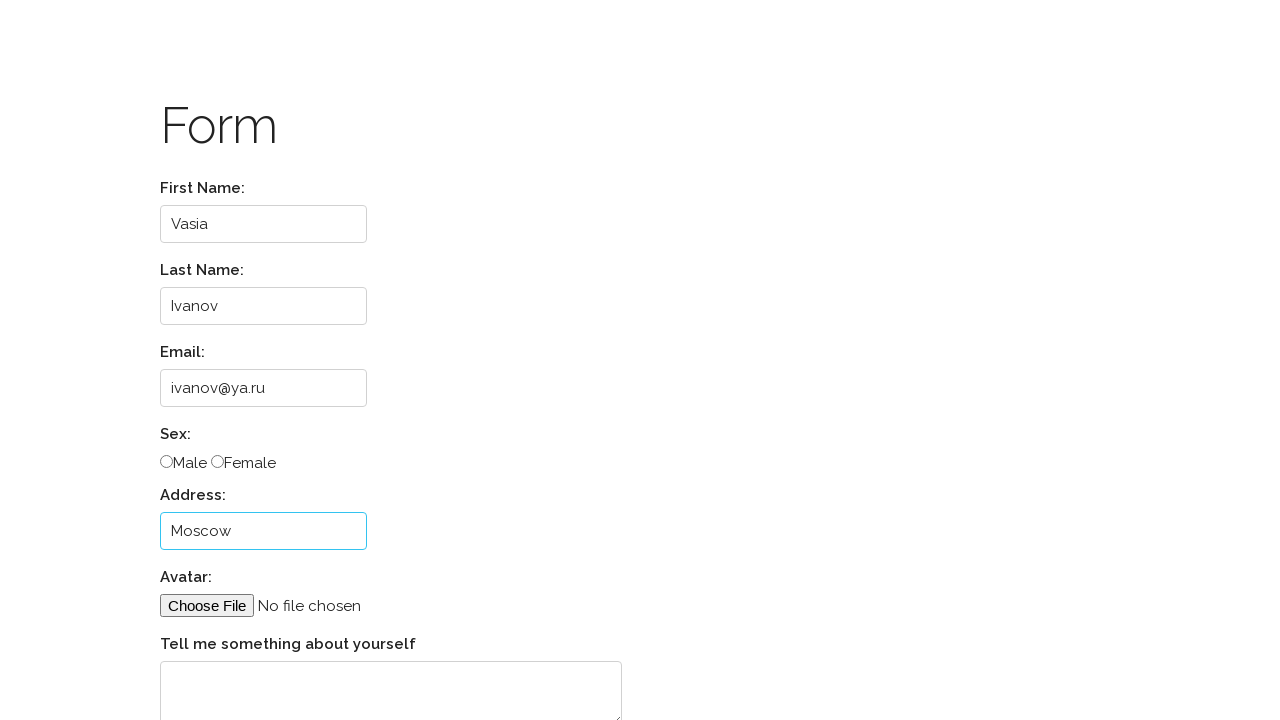

Selected sex radio button at (166, 462) on xpath=//label[.='Sex:']/following::input[1]
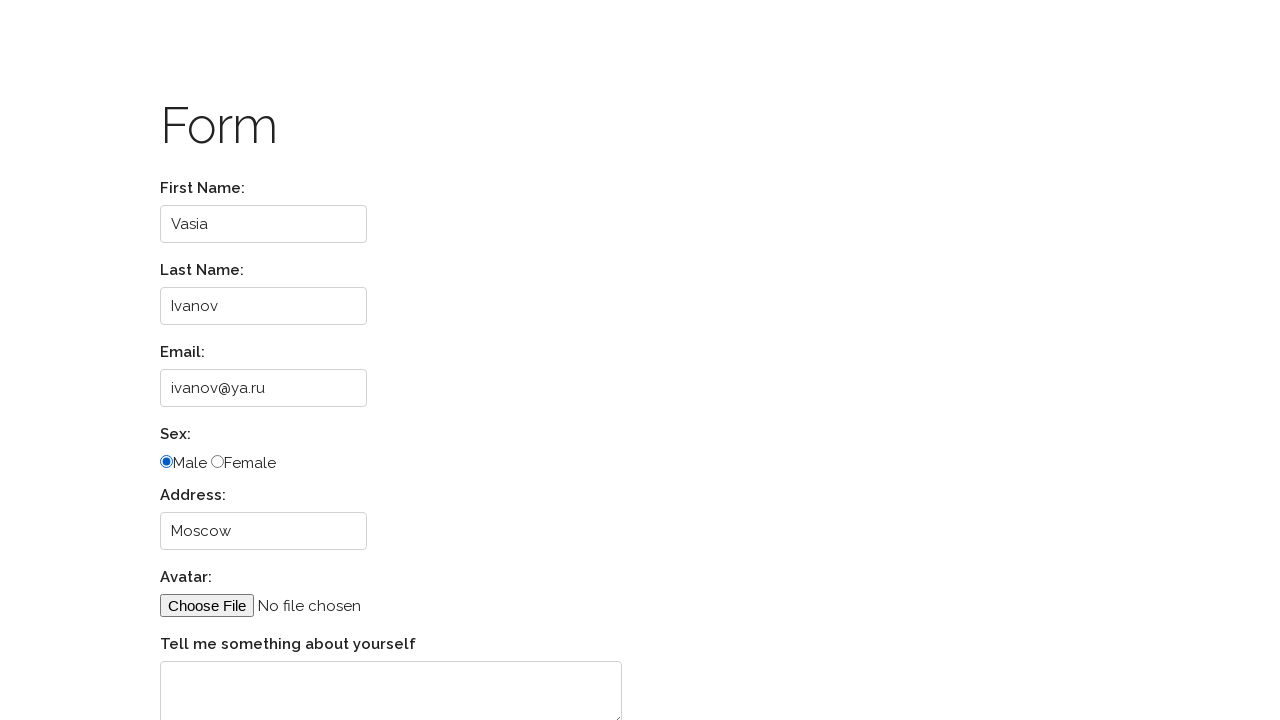

Navigated back to main page
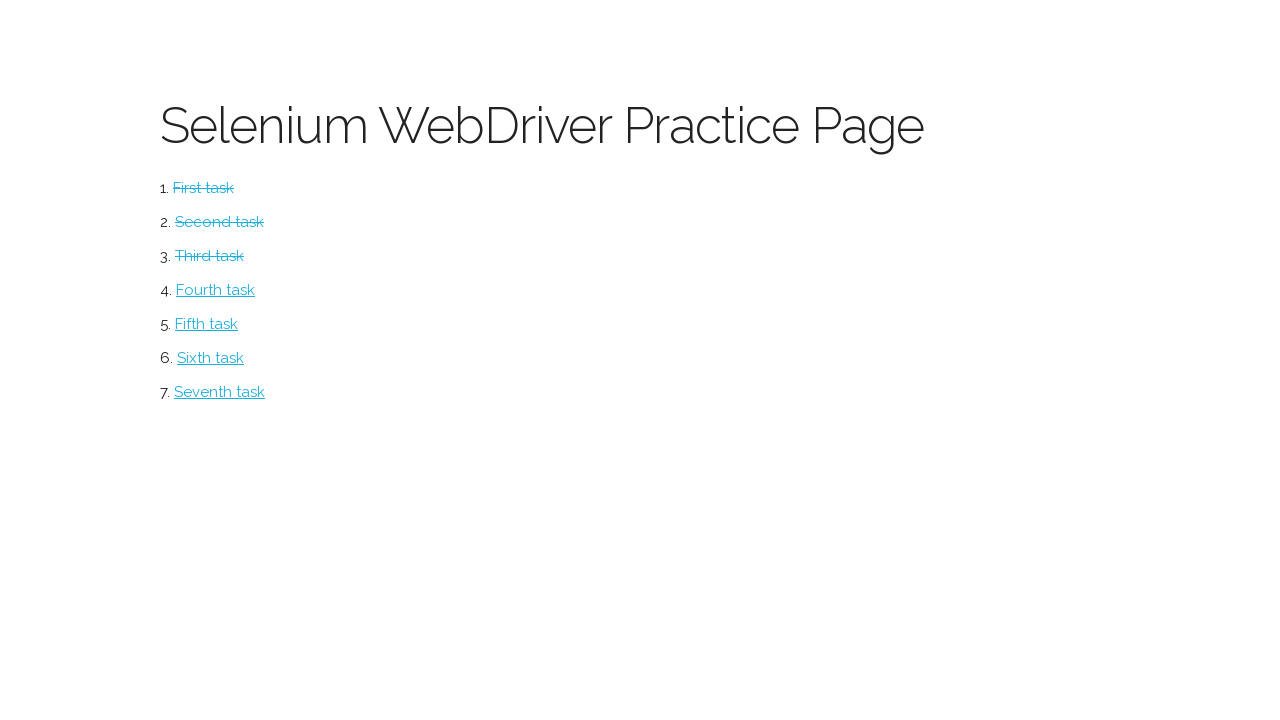

Navigated to iframe section at (206, 324) on #iframe
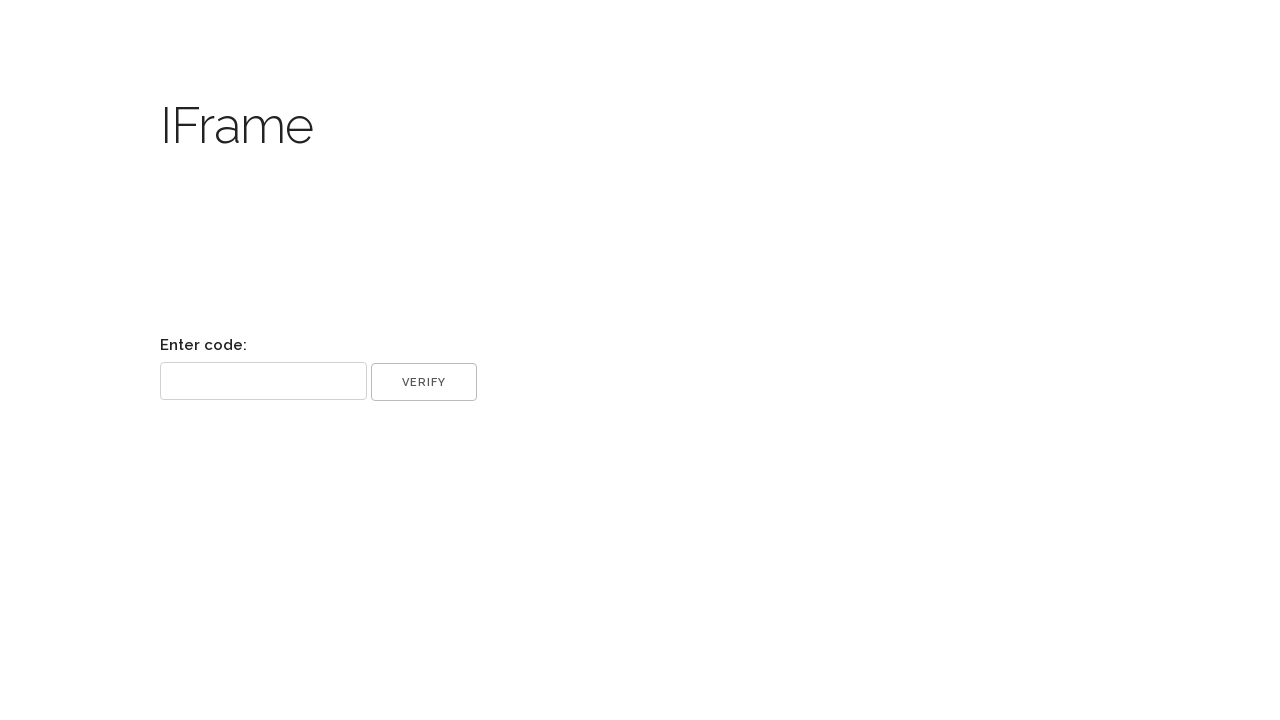

Retrieved code text from iframe
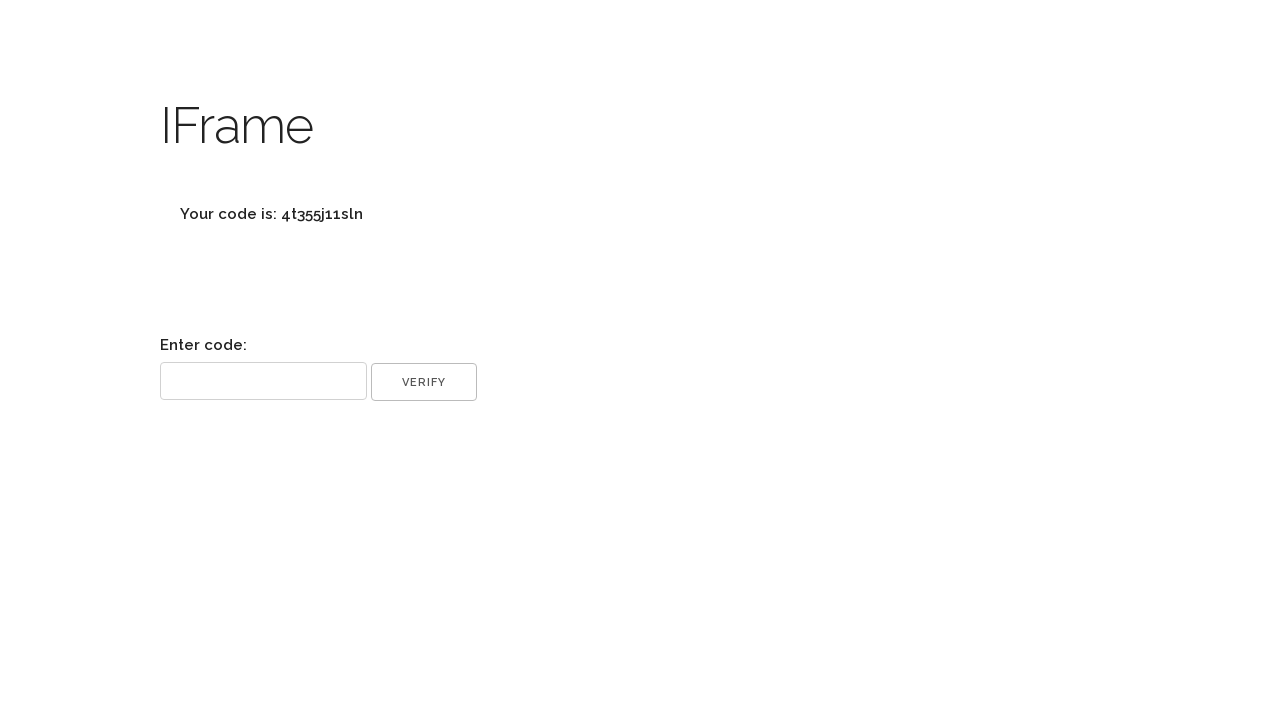

Extracted code value: 4t355j11sln
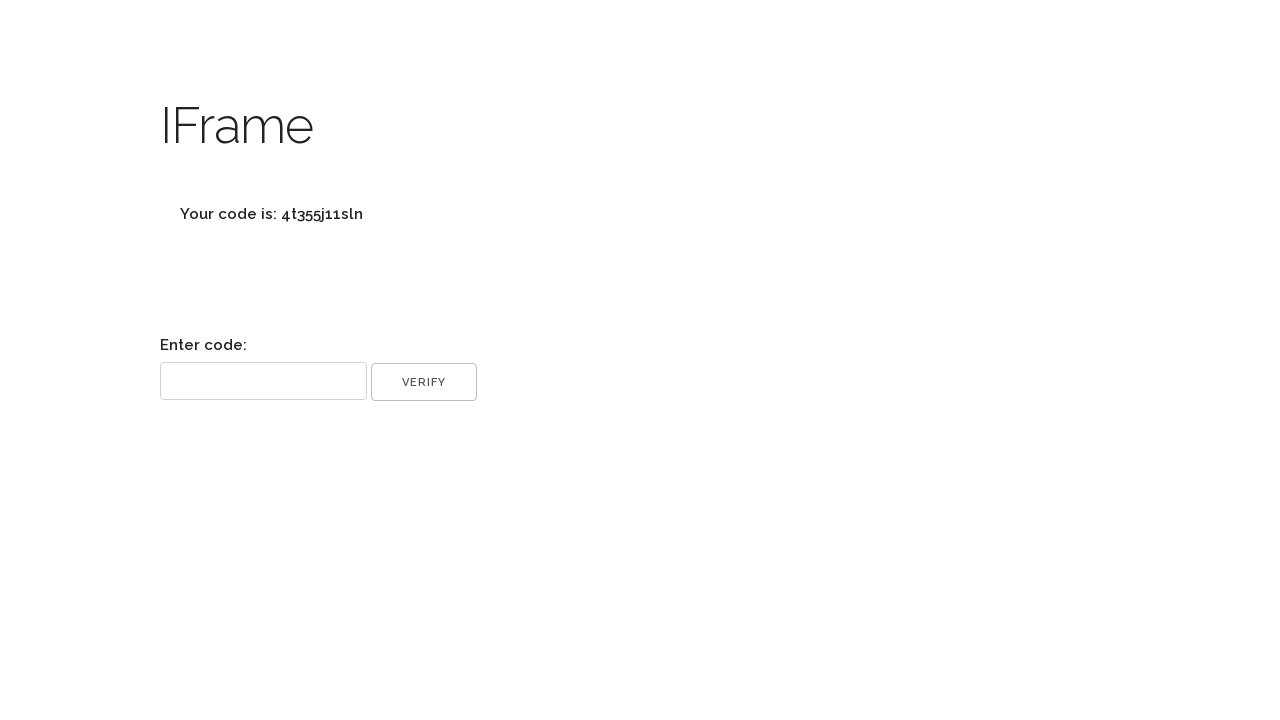

Filled code input field on input[name='code']
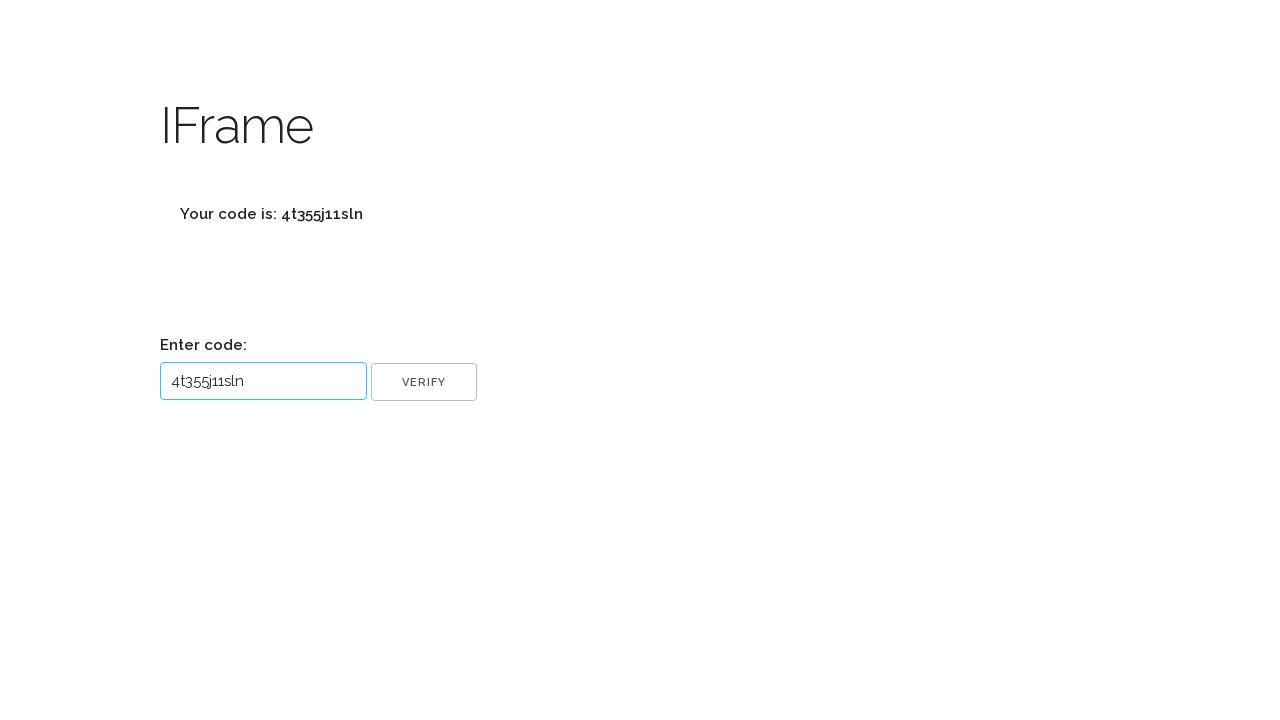

Clicked ok button to submit code at (424, 382) on input[name='ok']
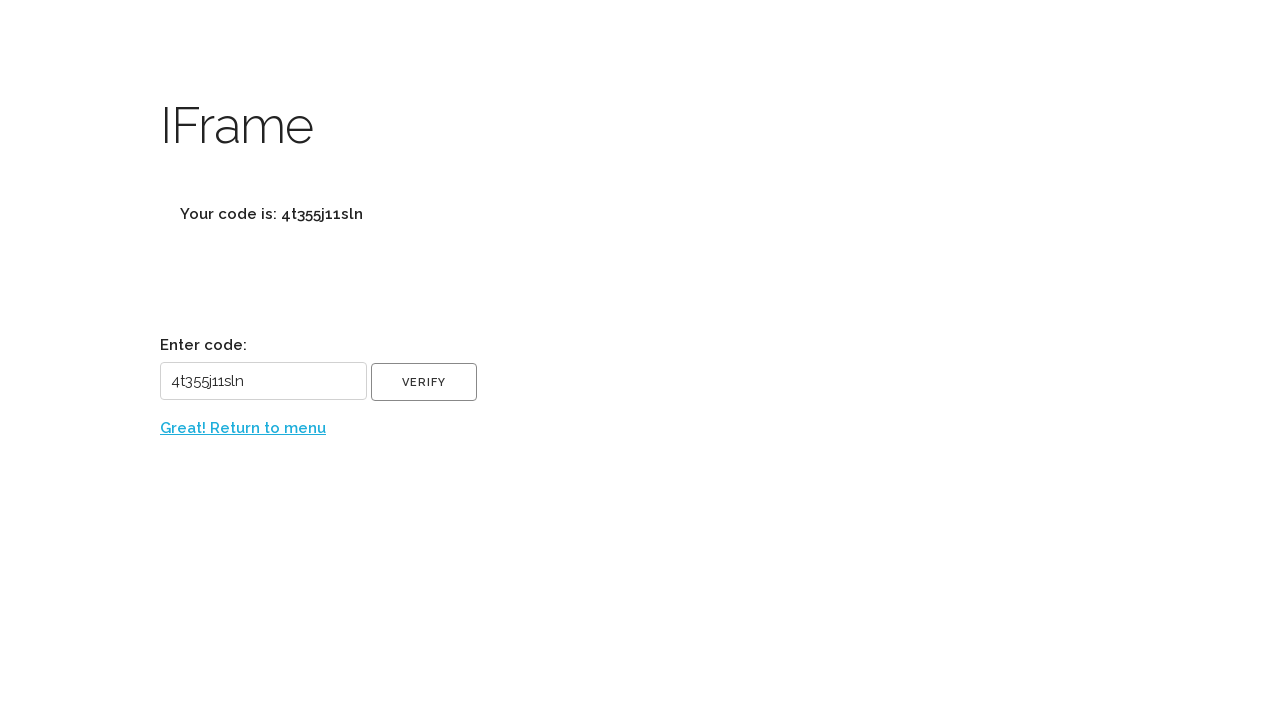

Code submission successful, return link appeared
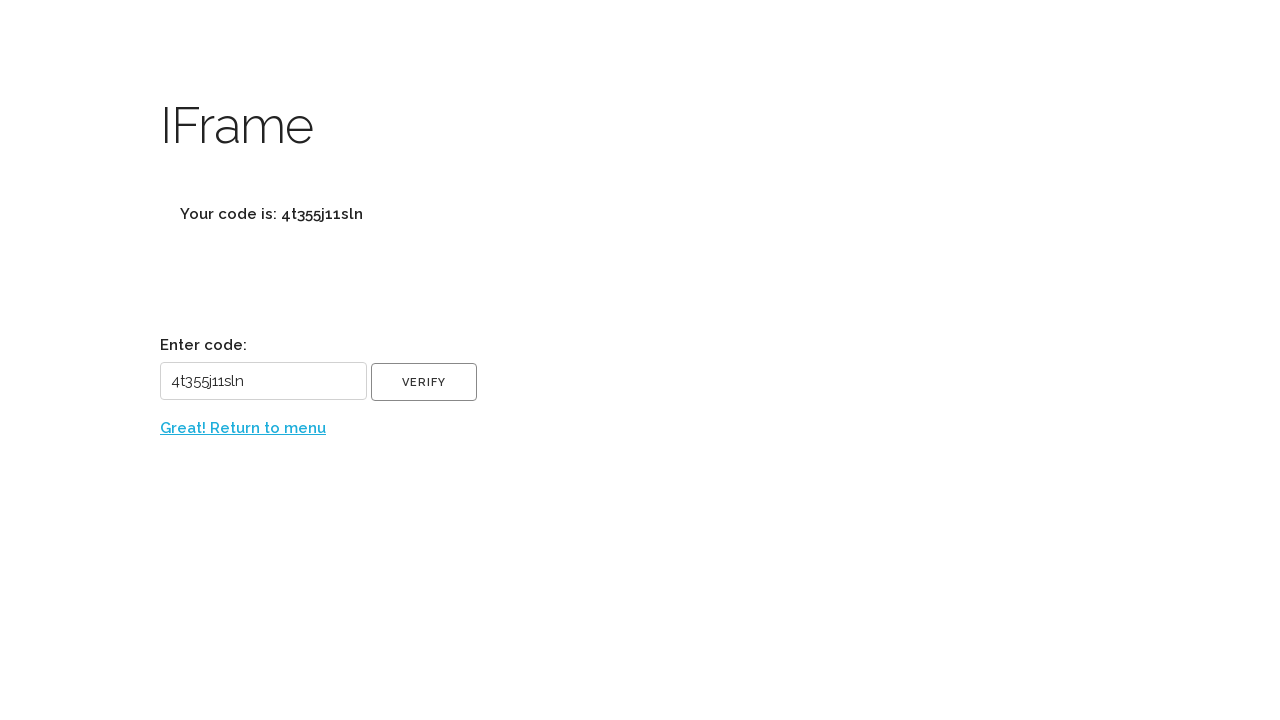

Clicked return link from iframe section at (243, 428) on a
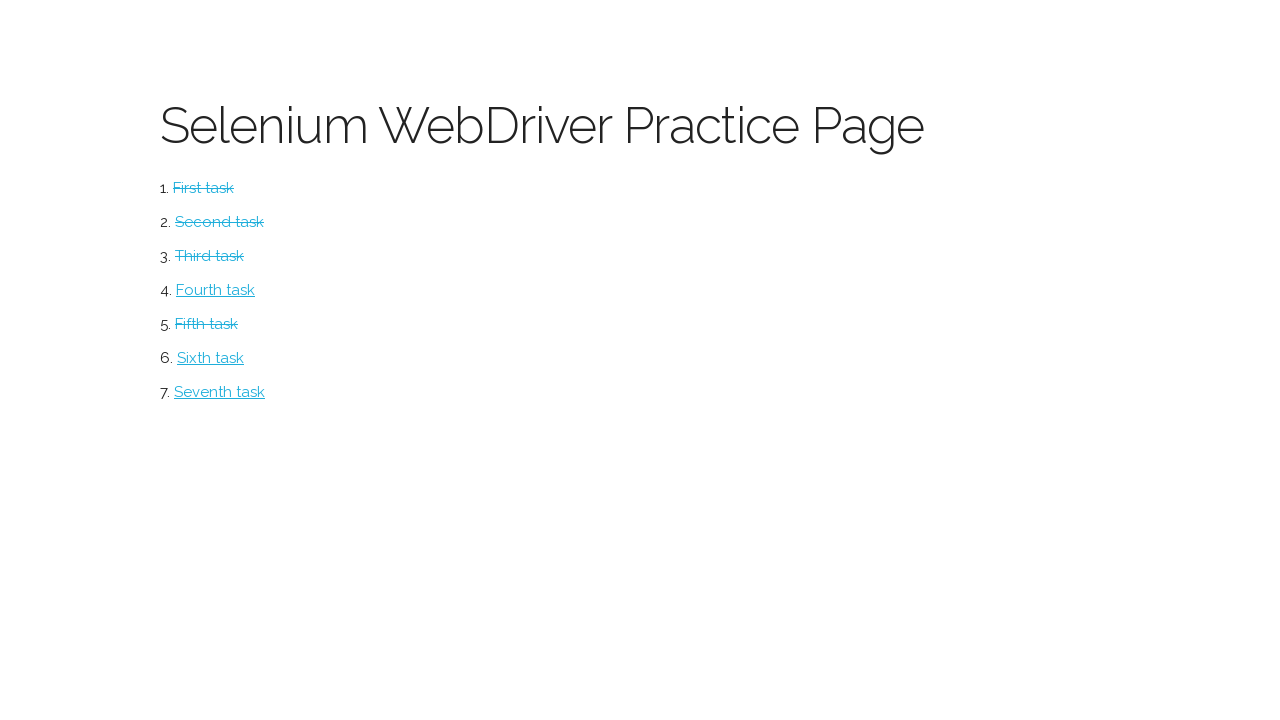

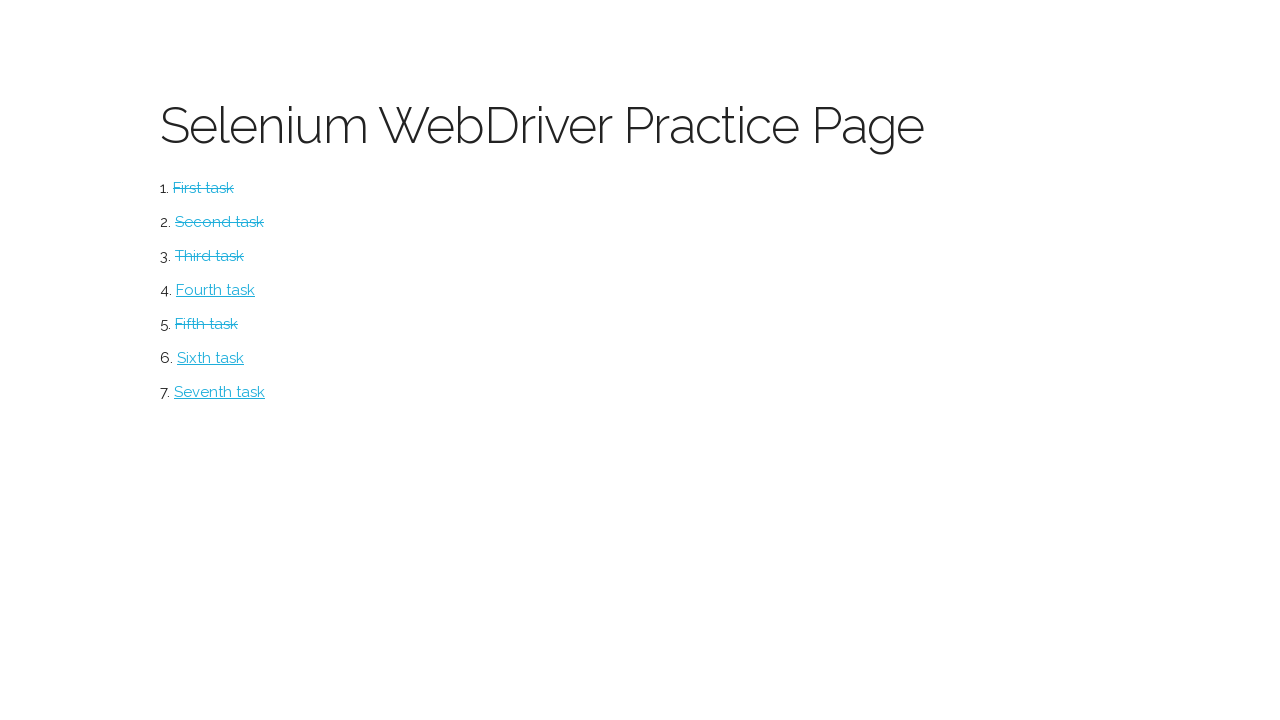